Tests browser popup/child window handling by clicking a button that opens a new window, then switching to and closing the child window while keeping the parent window open

Starting URL: https://www.hyrtutorials.com/p/window-handles-practice.html

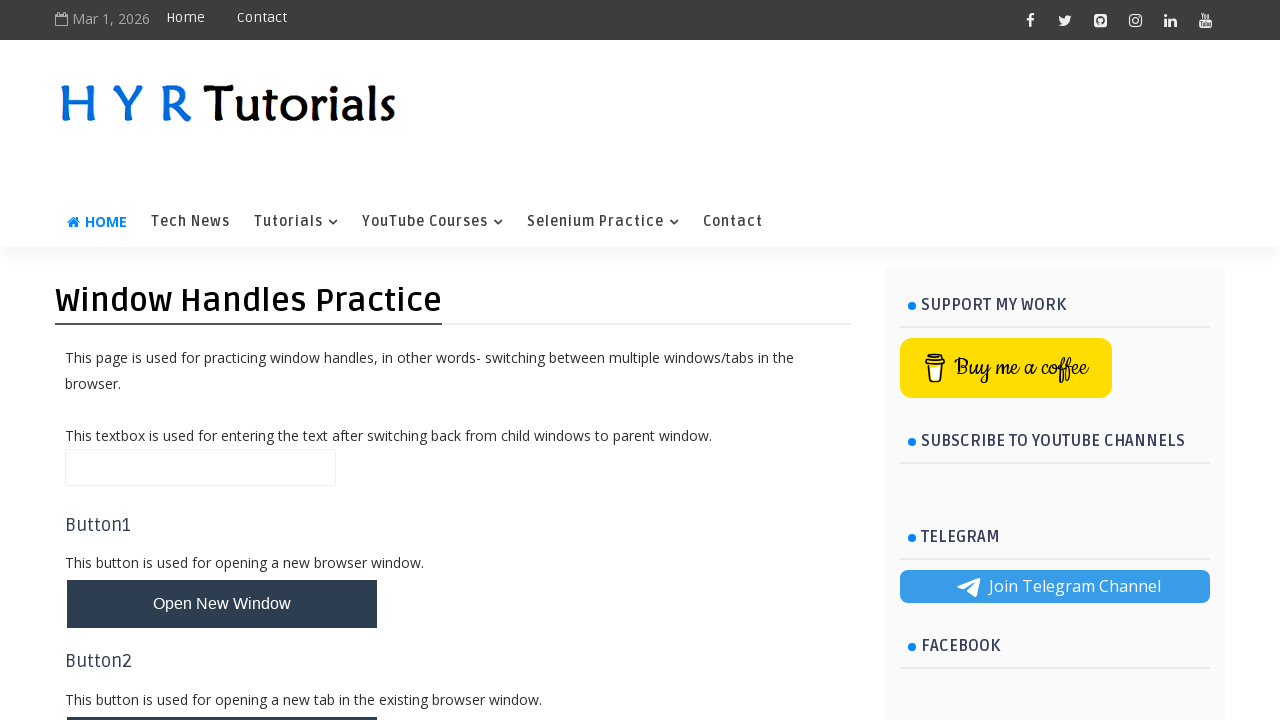

Scrolled down the page by 200 pixels
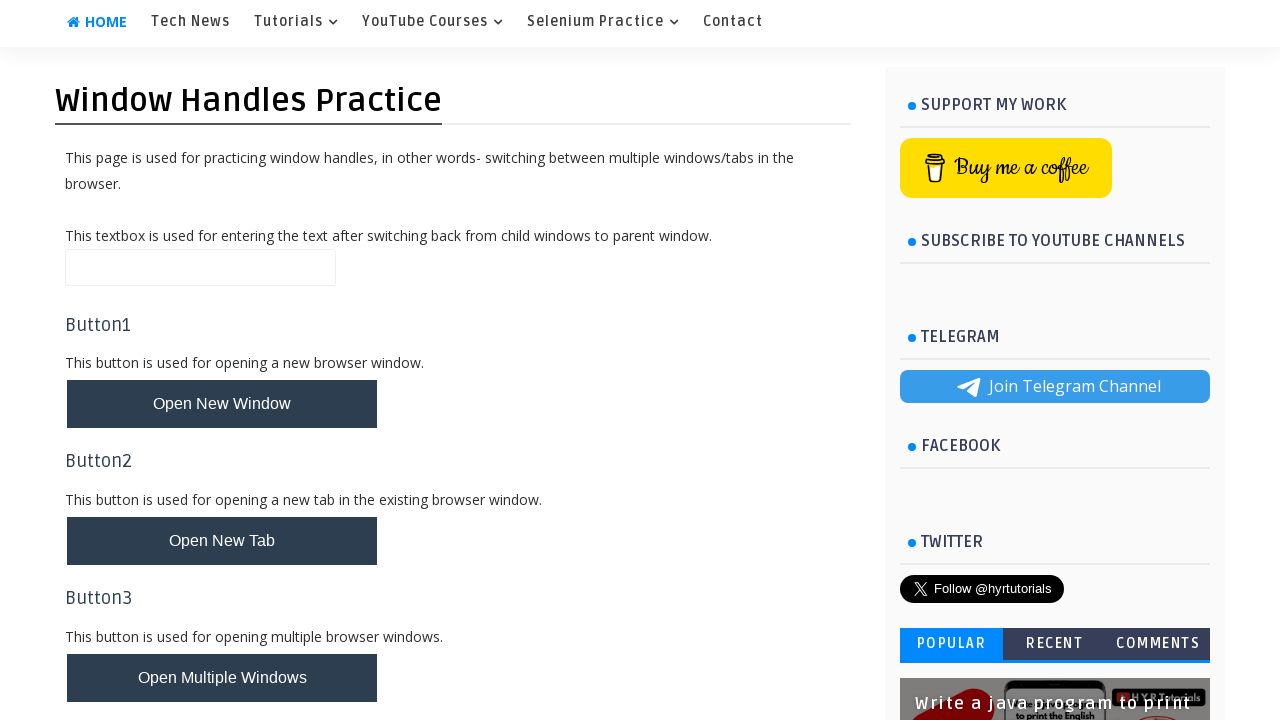

Clicked button to open new window/popup at (222, 404) on #newWindowBtn
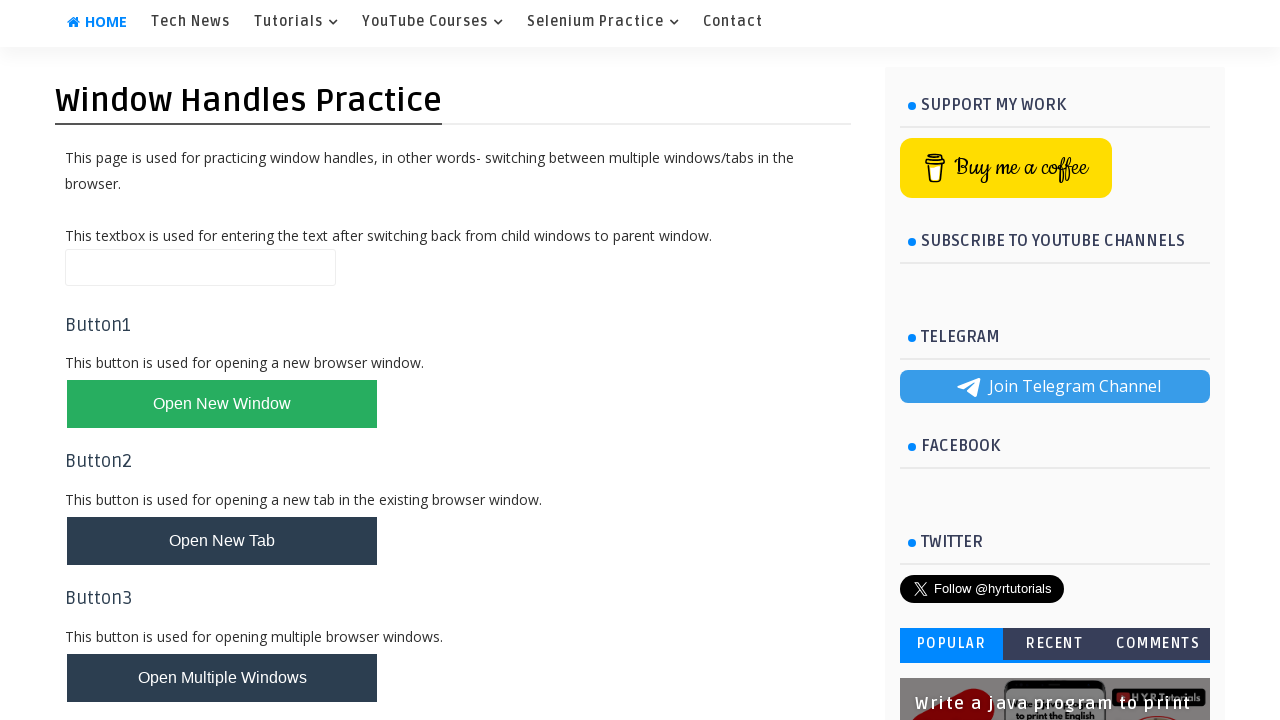

Captured new child window/popup page
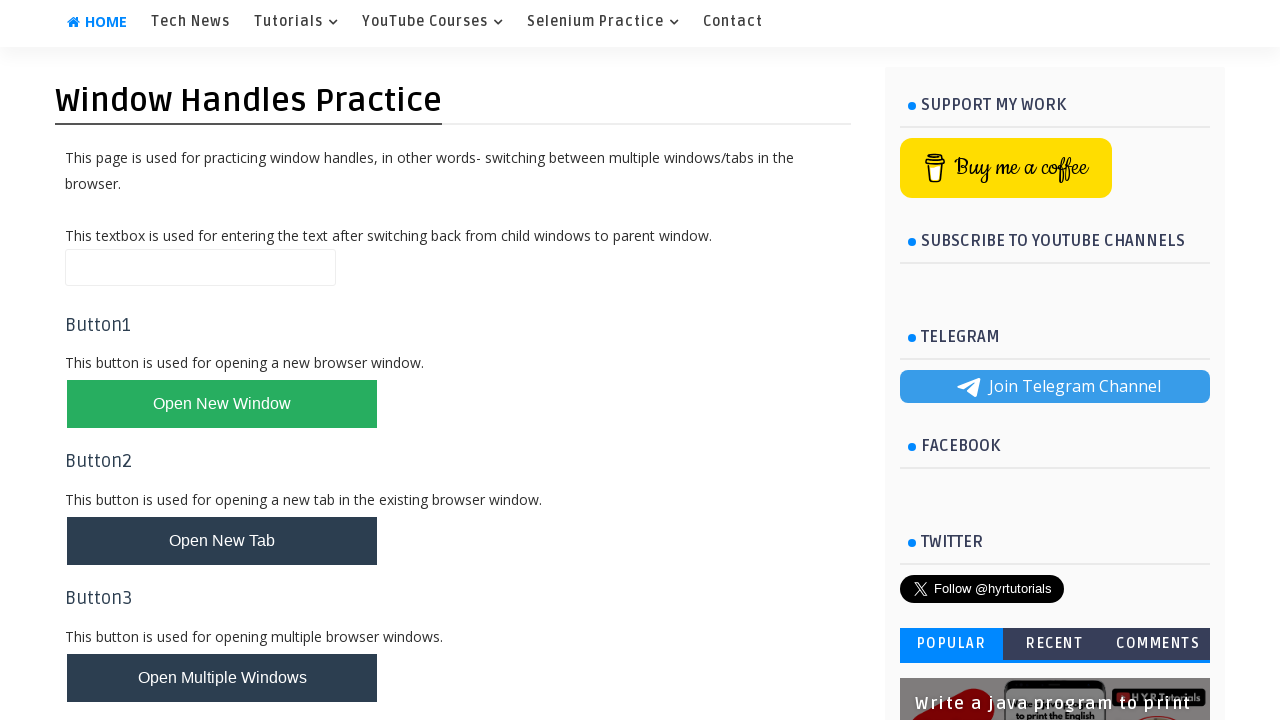

Child window finished loading
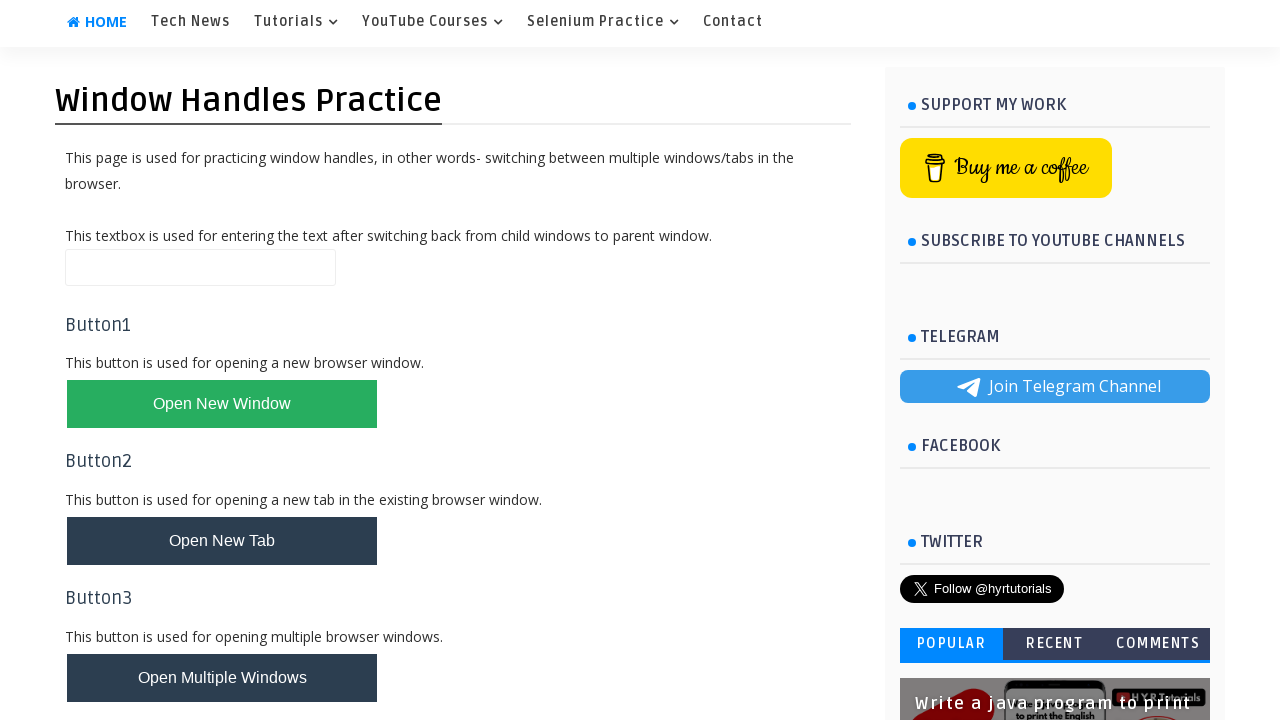

Closed child window - detected 'Basic Controls' page
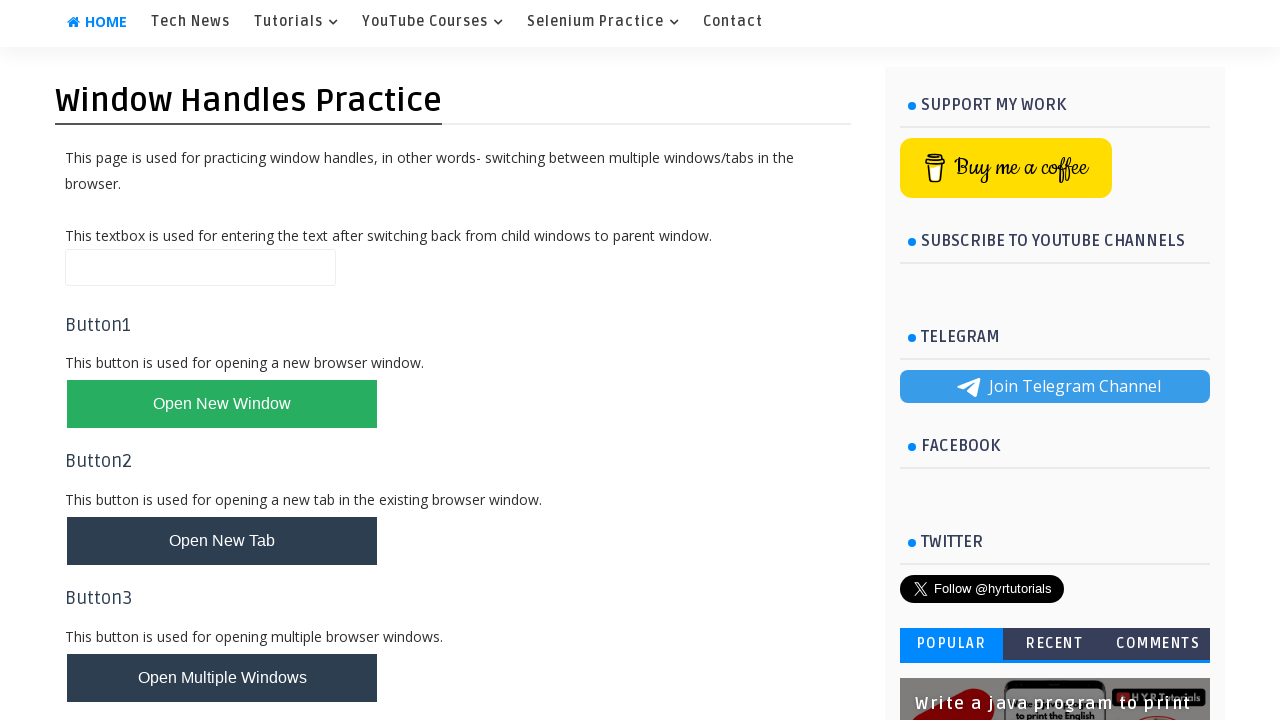

Verified parent window is still open and functional
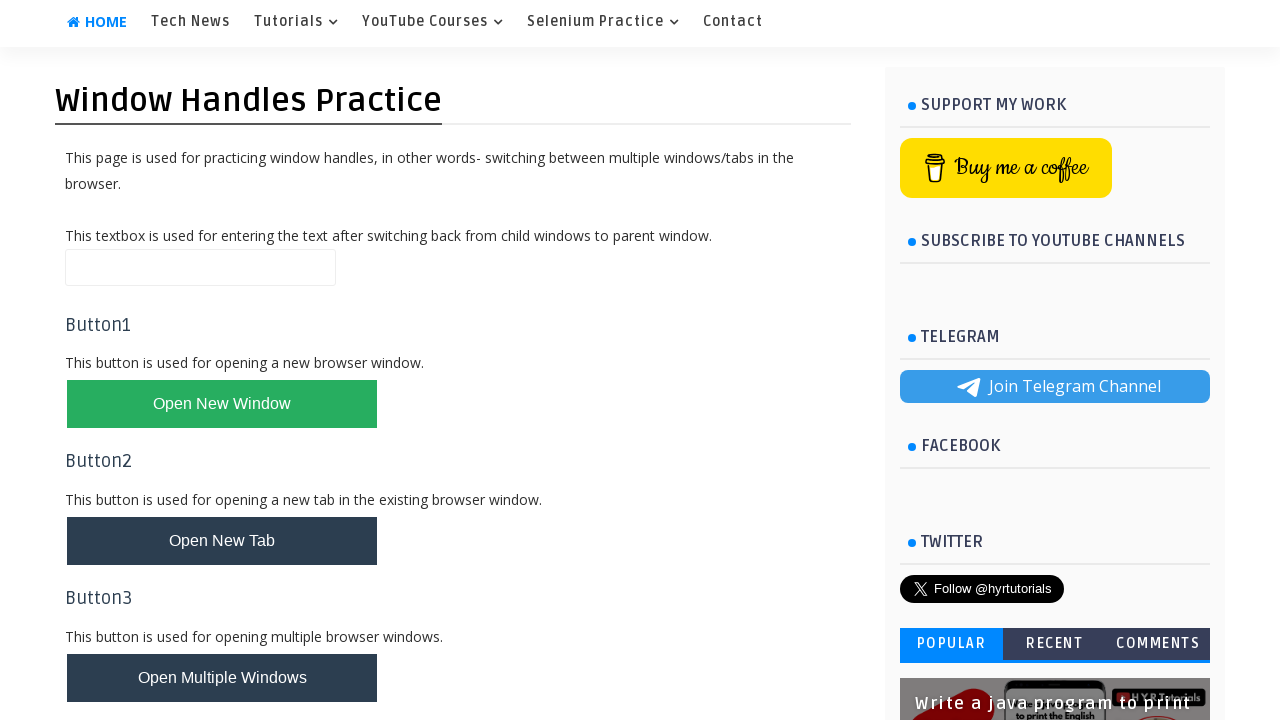

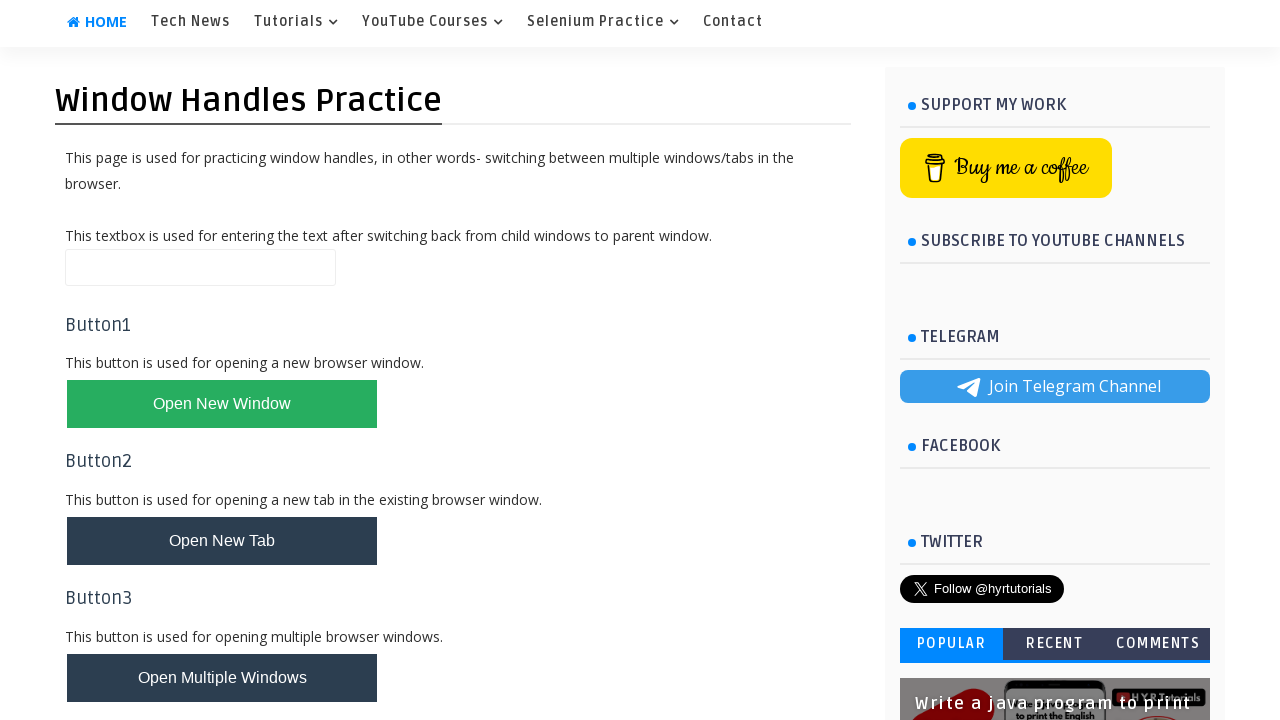